Tests addition operation on an online calculator

Starting URL: http://vanilton.net/calculatorSoapPHP/

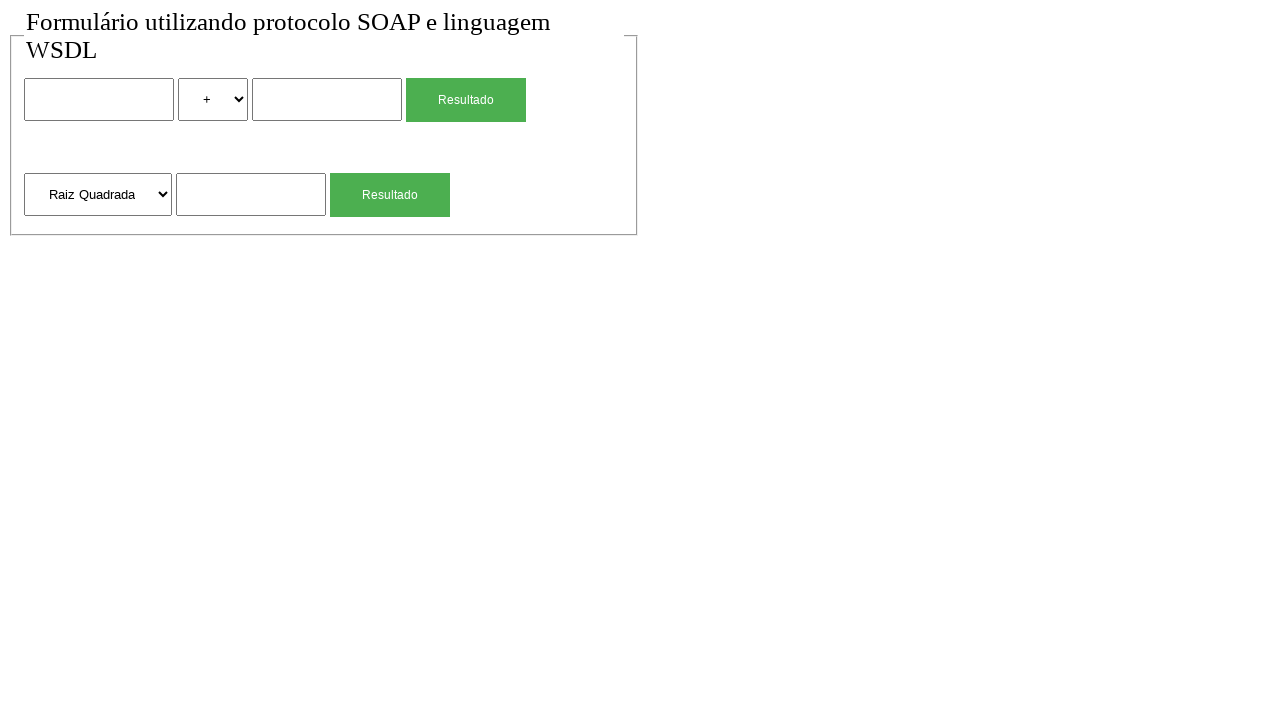

Set default timeout to 5000ms
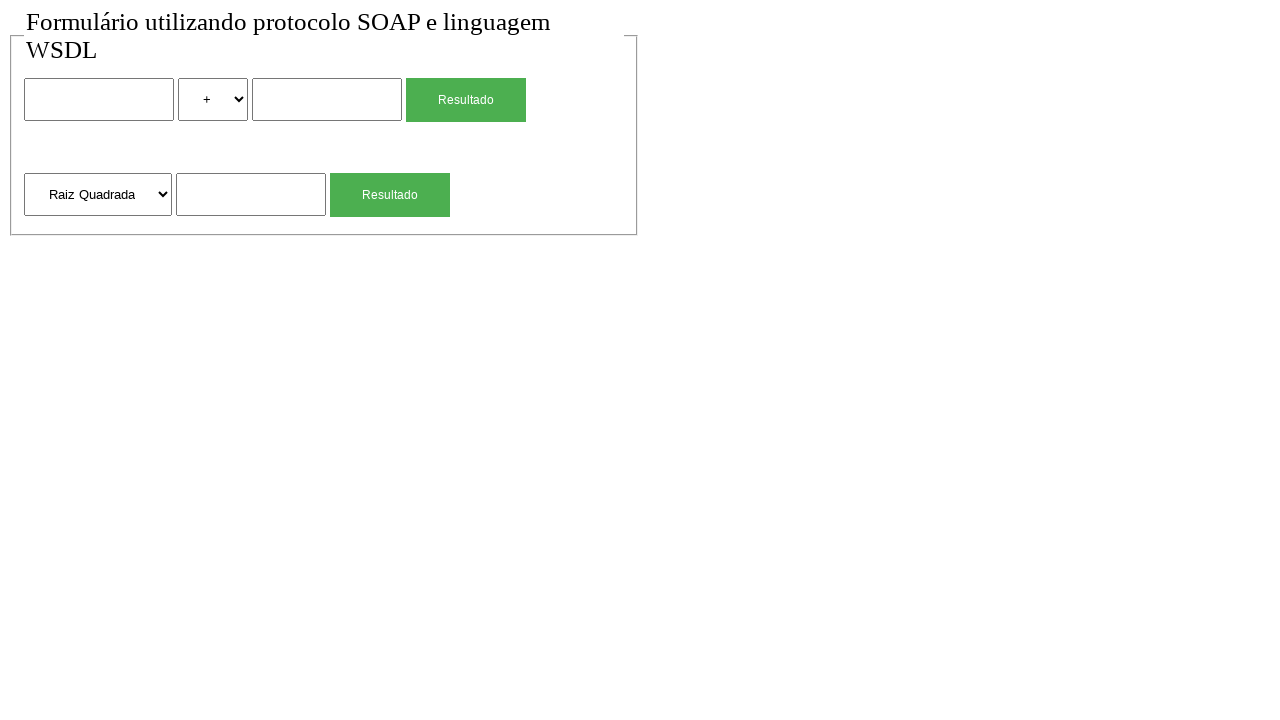

Filled first input field with '300' on input >> nth=0
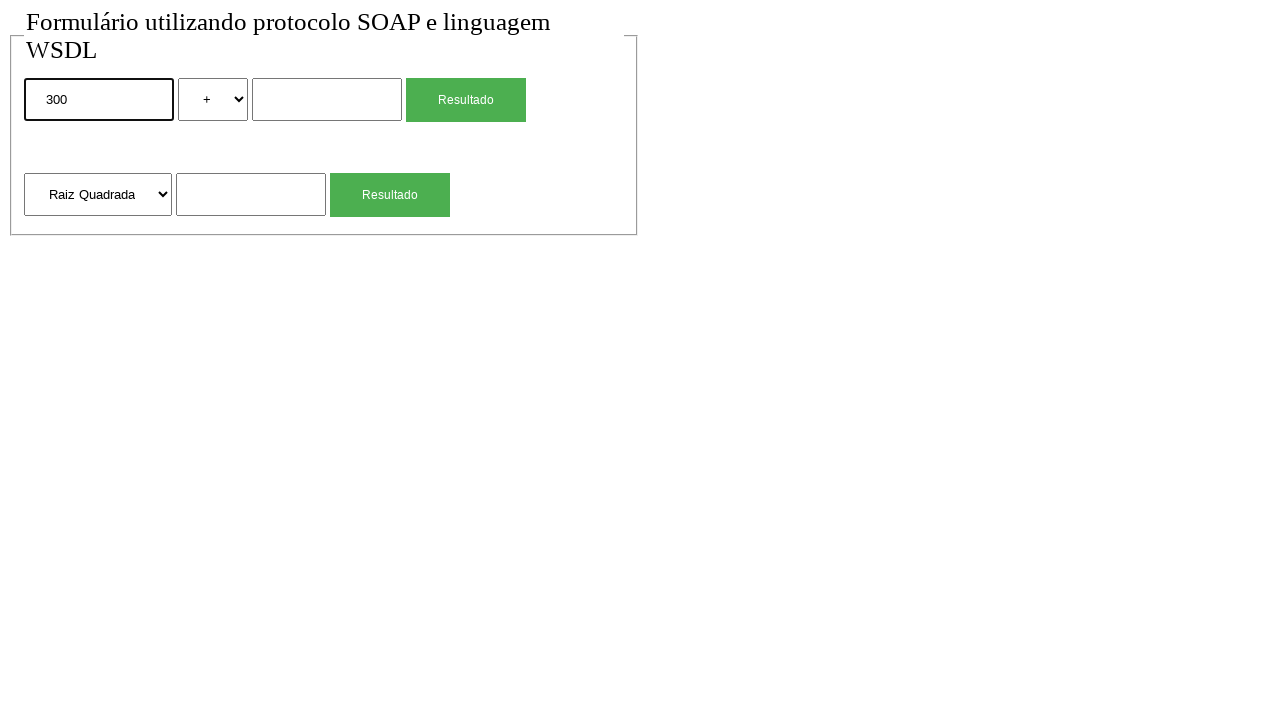

Filled second input field with '100' on input >> nth=1
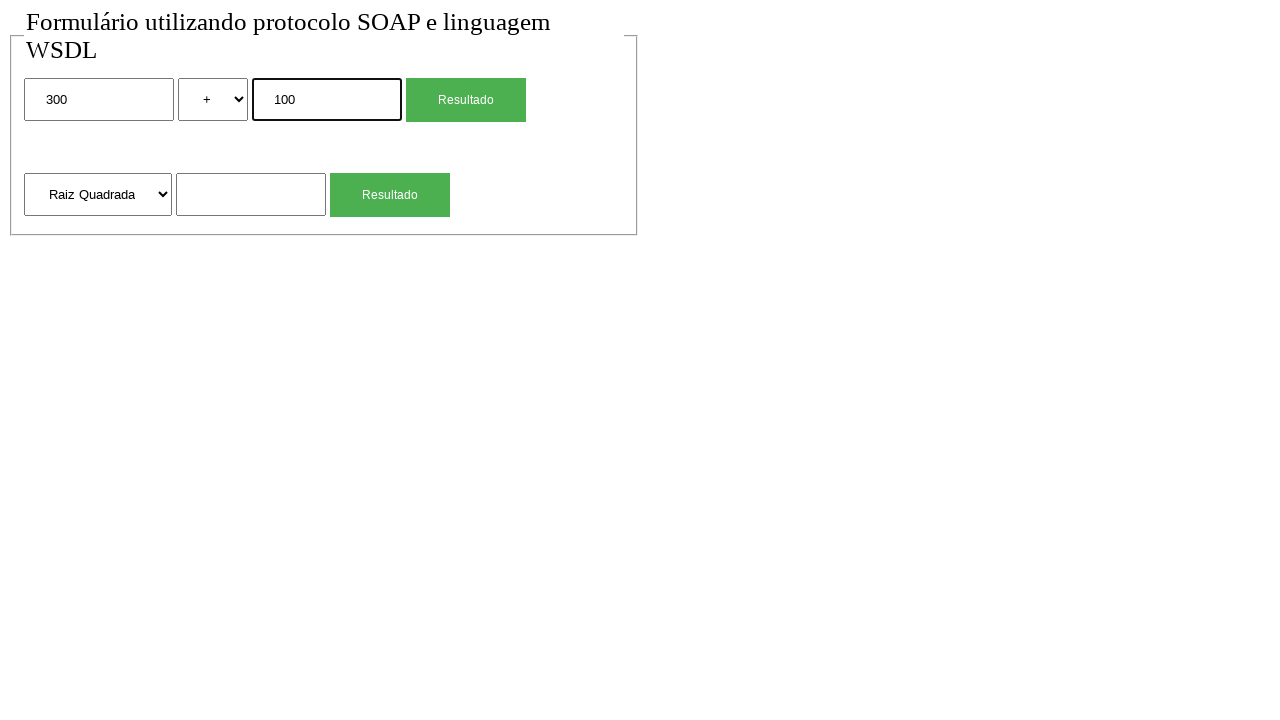

Clicked 'Resultado' button to execute addition operation at (466, 100) on input[value='Resultado'] >> nth=0
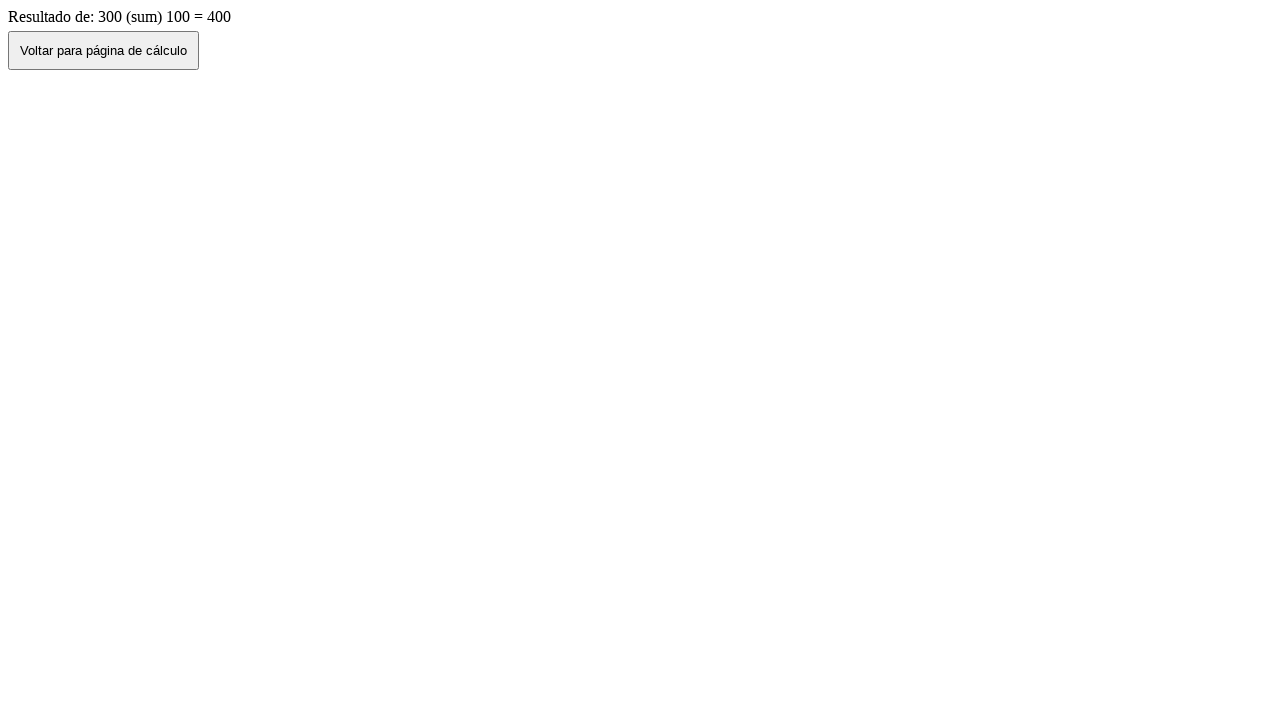

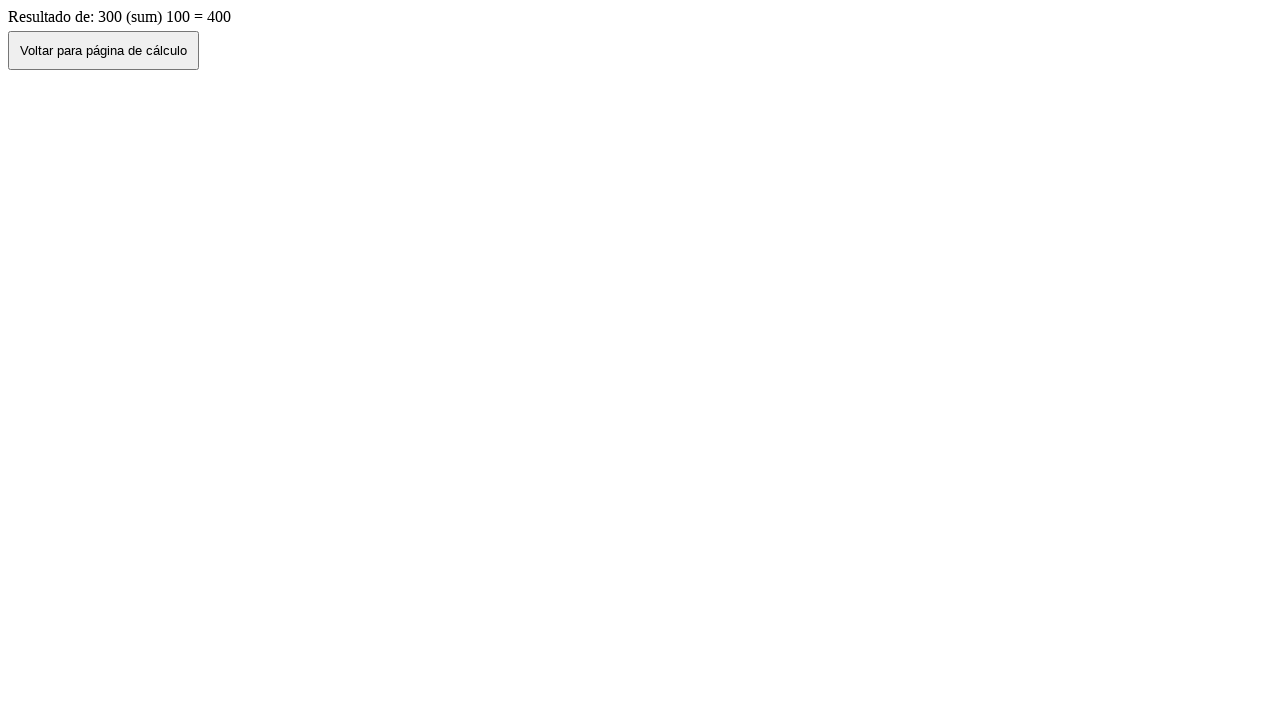